Navigates to a graphics card listing page on Kabum e-commerce site, waits for products to load, and navigates through pagination by clicking the "Next Page" button multiple times.

Starting URL: https://www.kabum.com.br/hardware/placa-de-video-vga

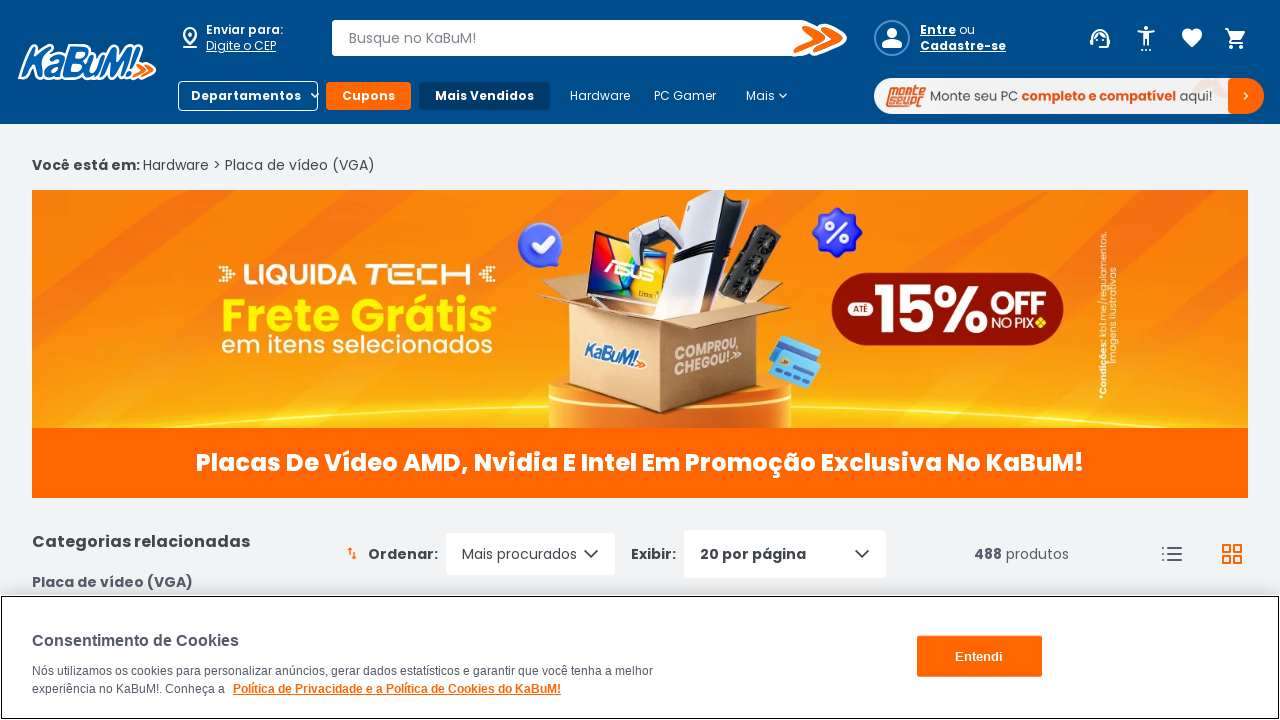

Waited for product cards to load on first page
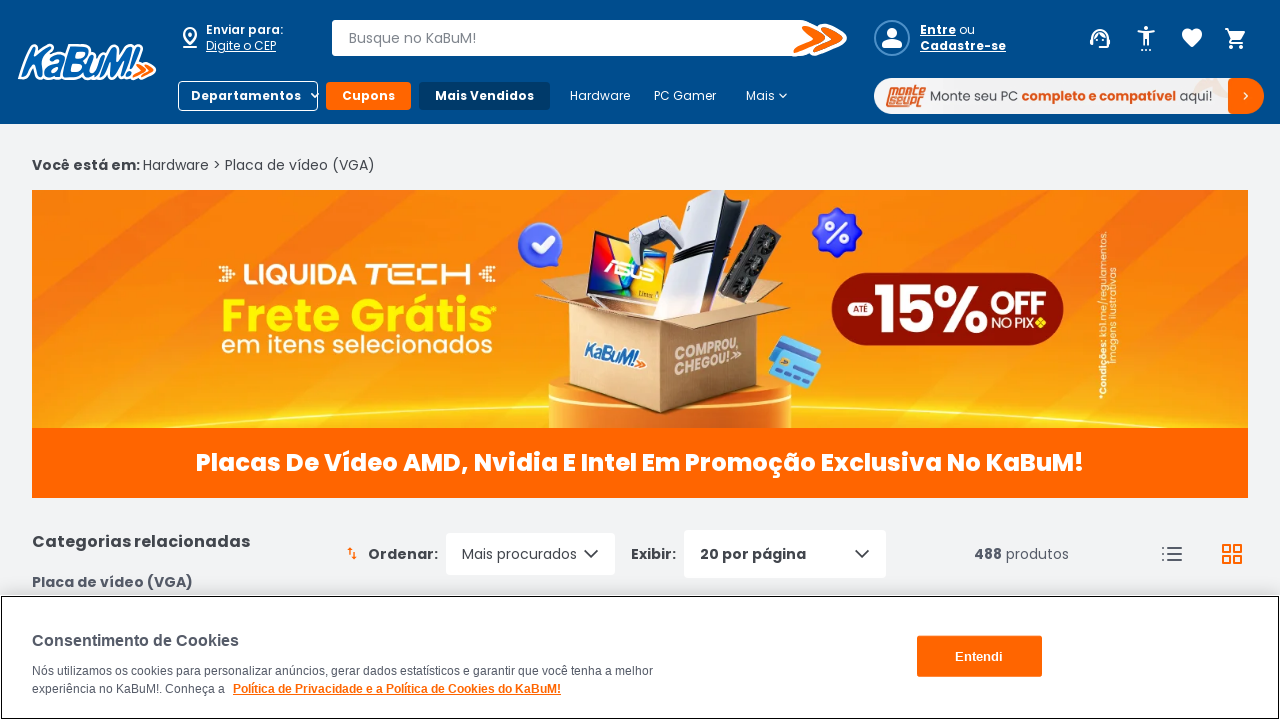

Found Next Page button on page 1
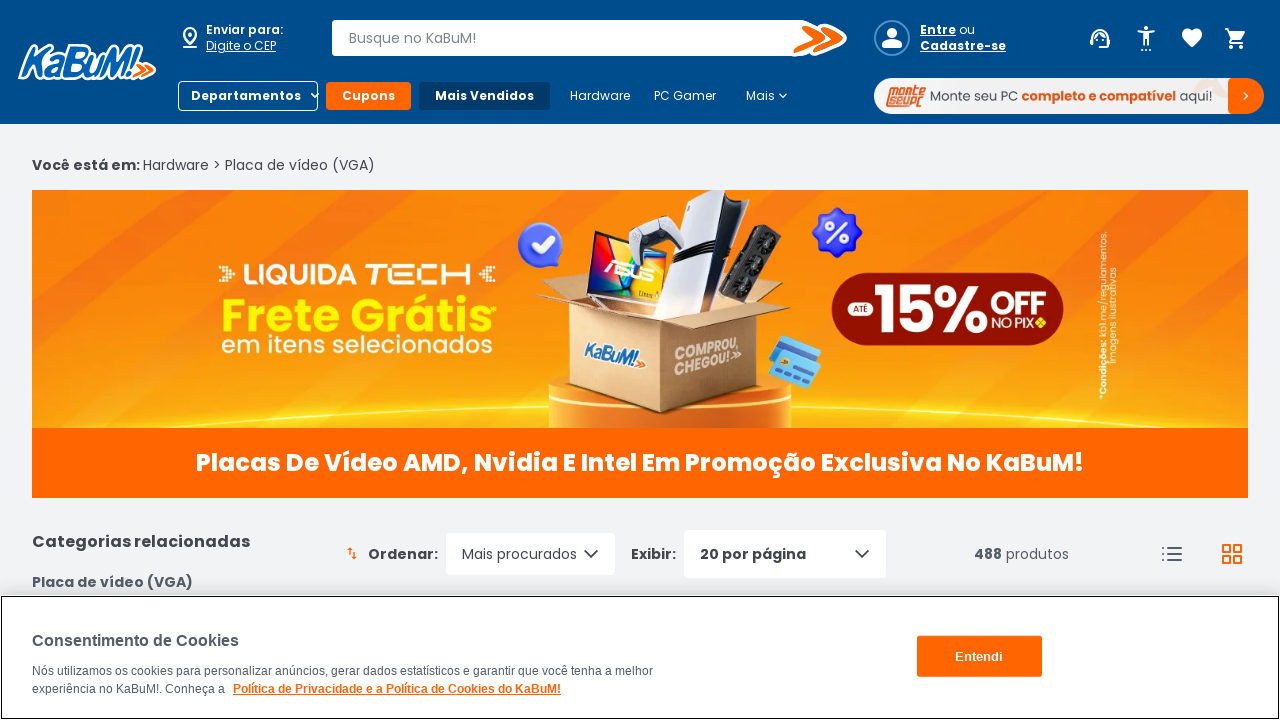

Clicked Next Page button to navigate to page 2
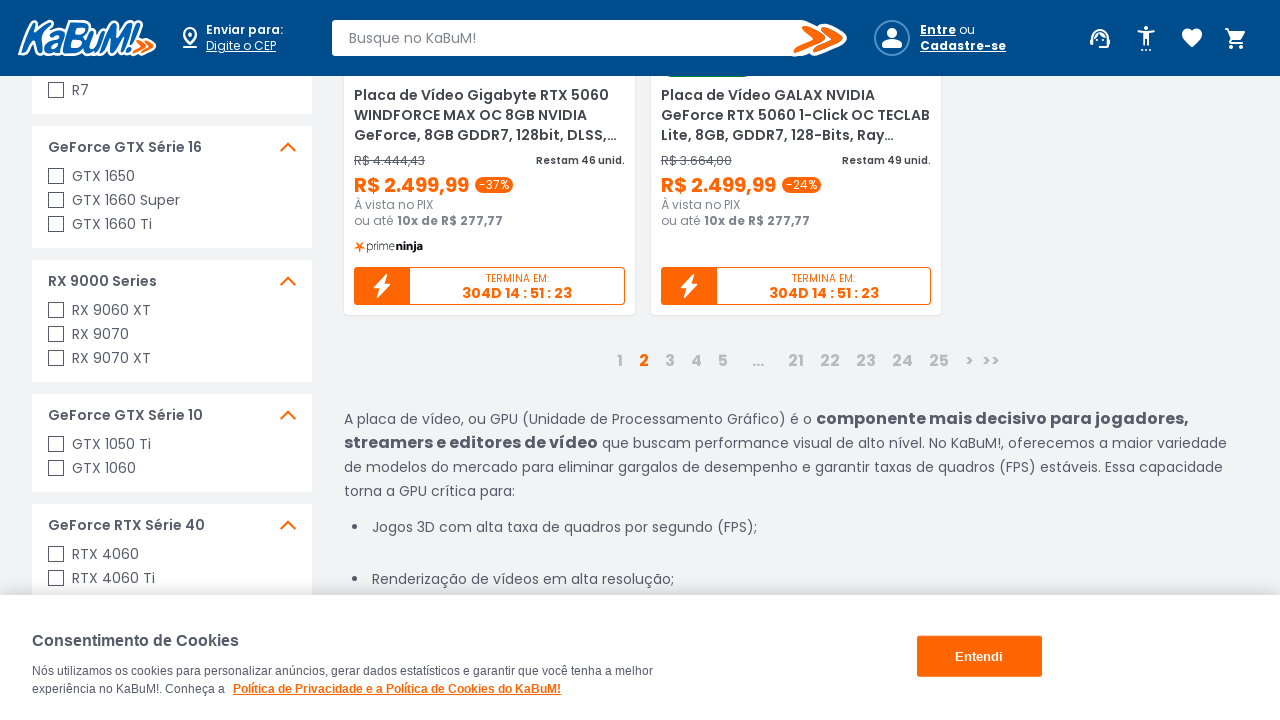

Product cards loaded on page 2
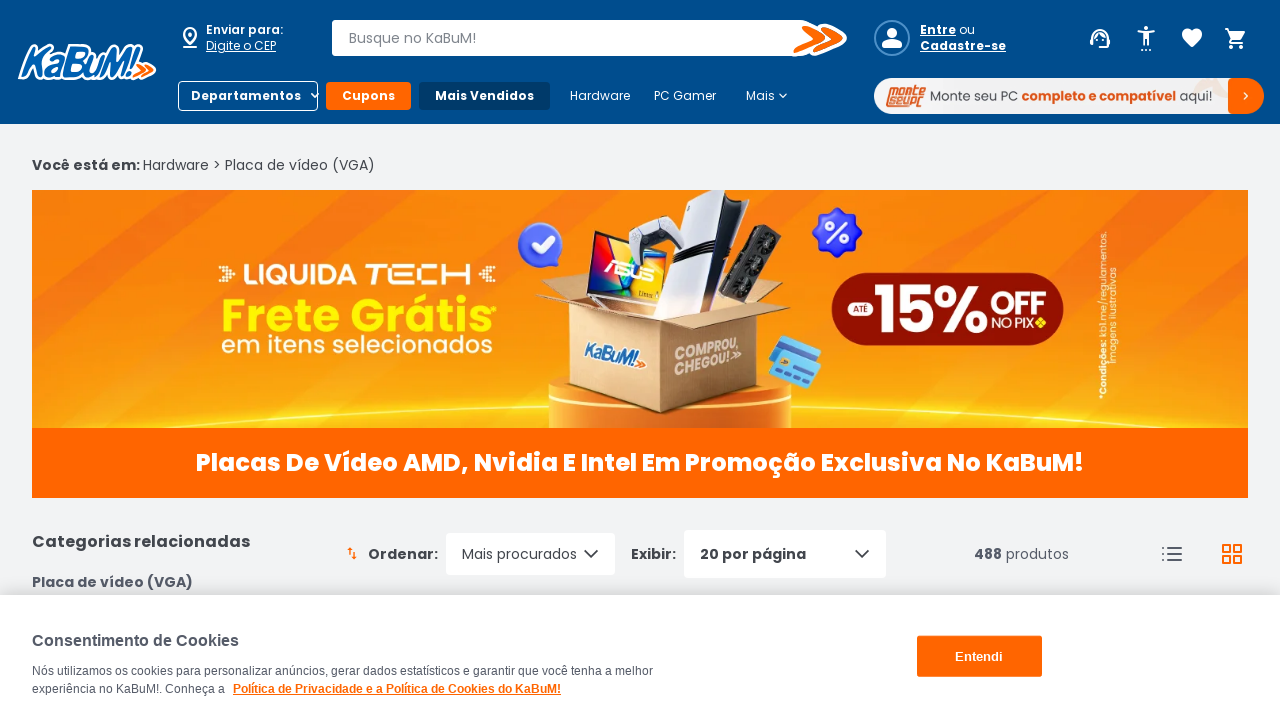

Found Next Page button on page 2
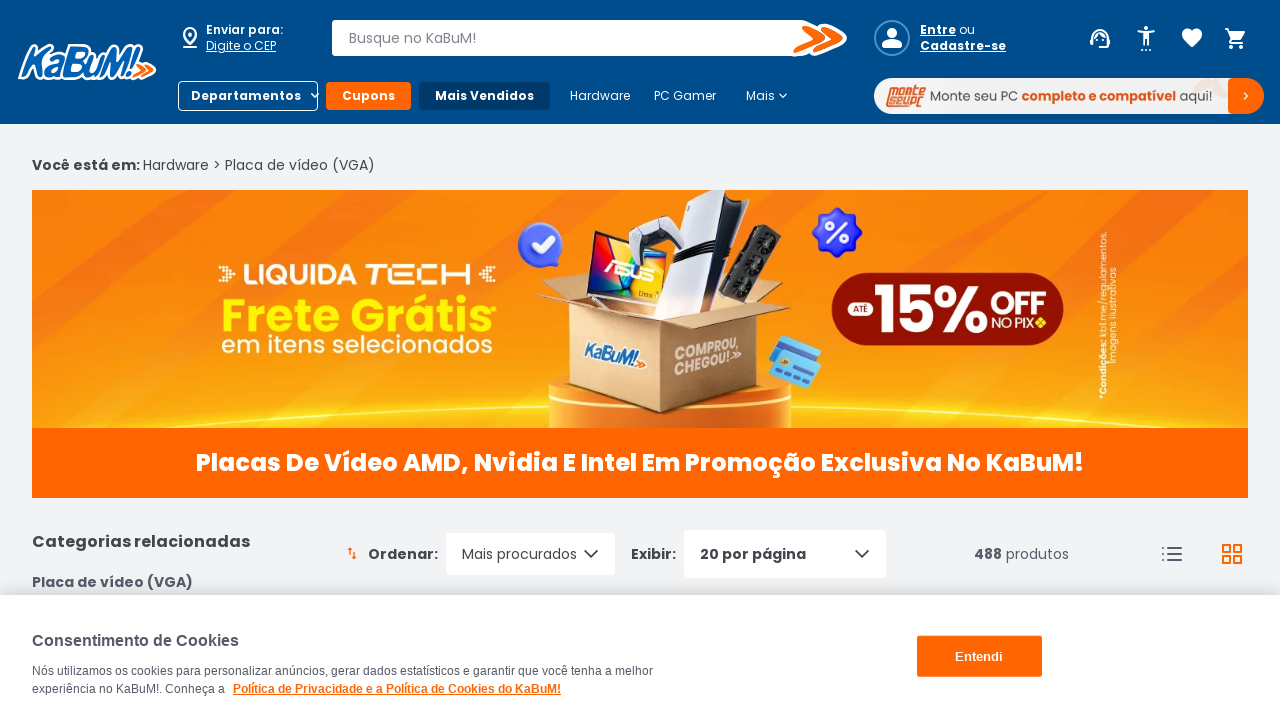

Clicked Next Page button to navigate to page 3
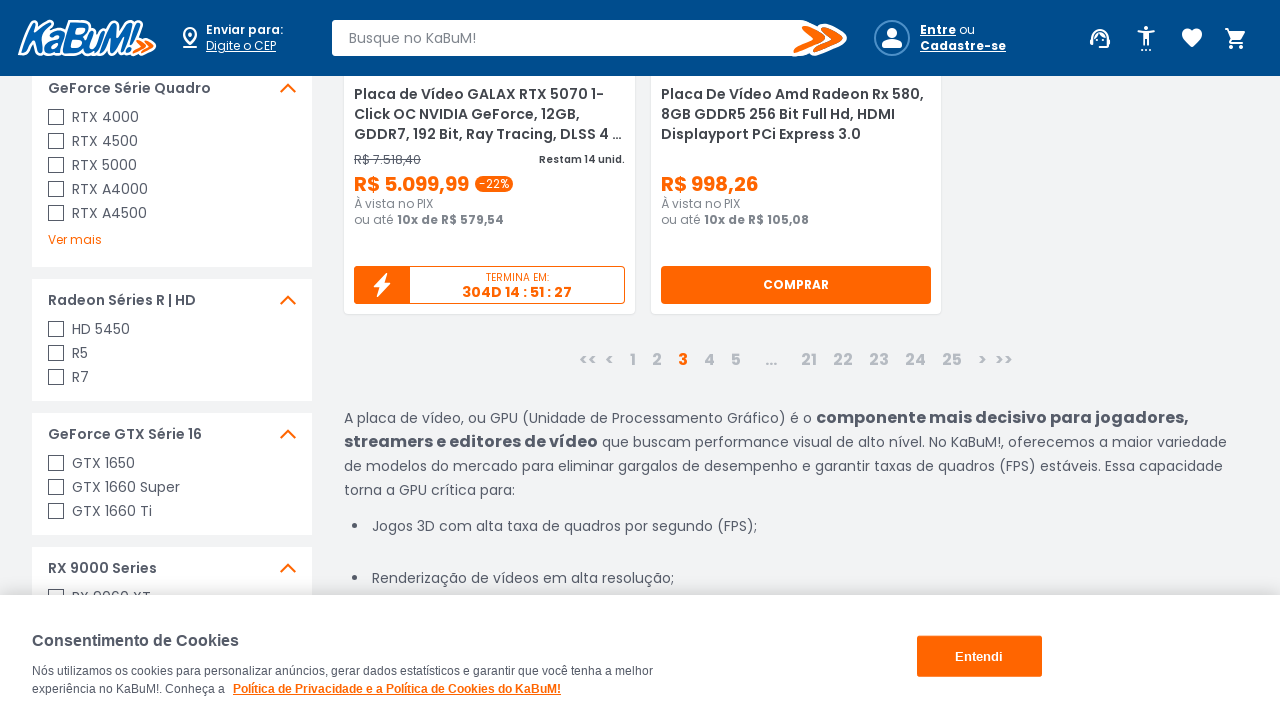

Product cards loaded on page 3
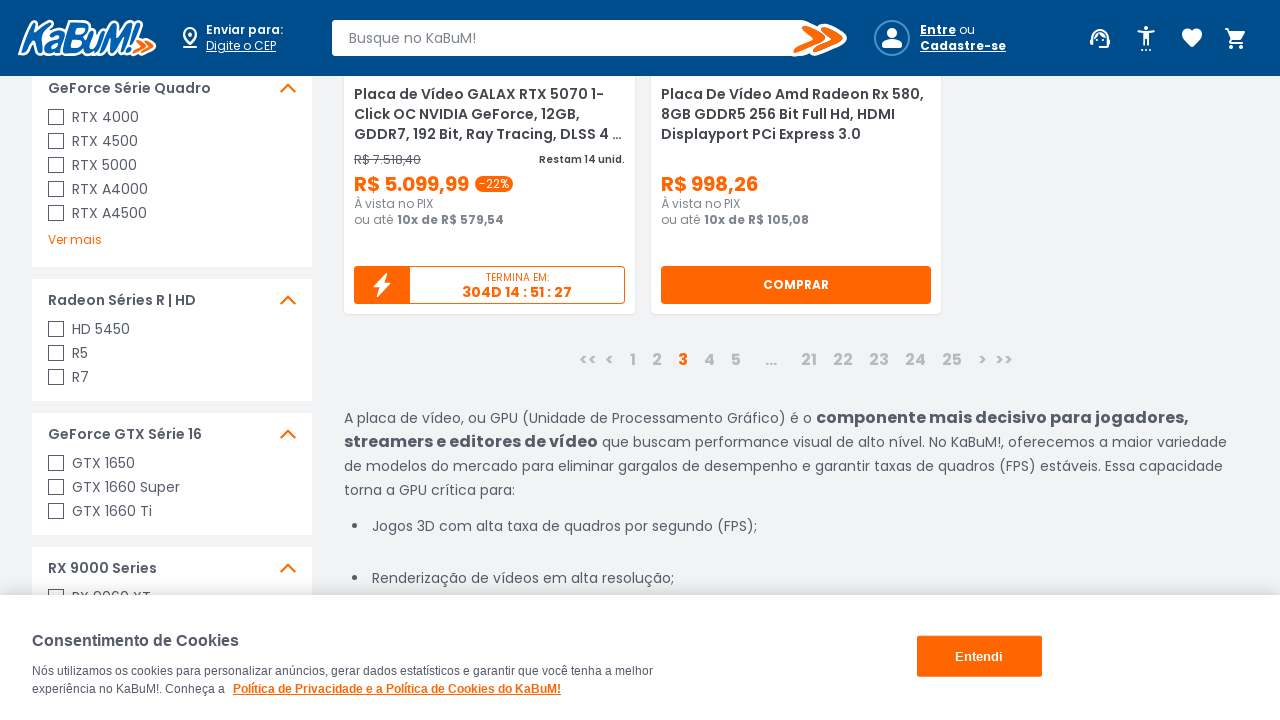

Found Next Page button on page 3
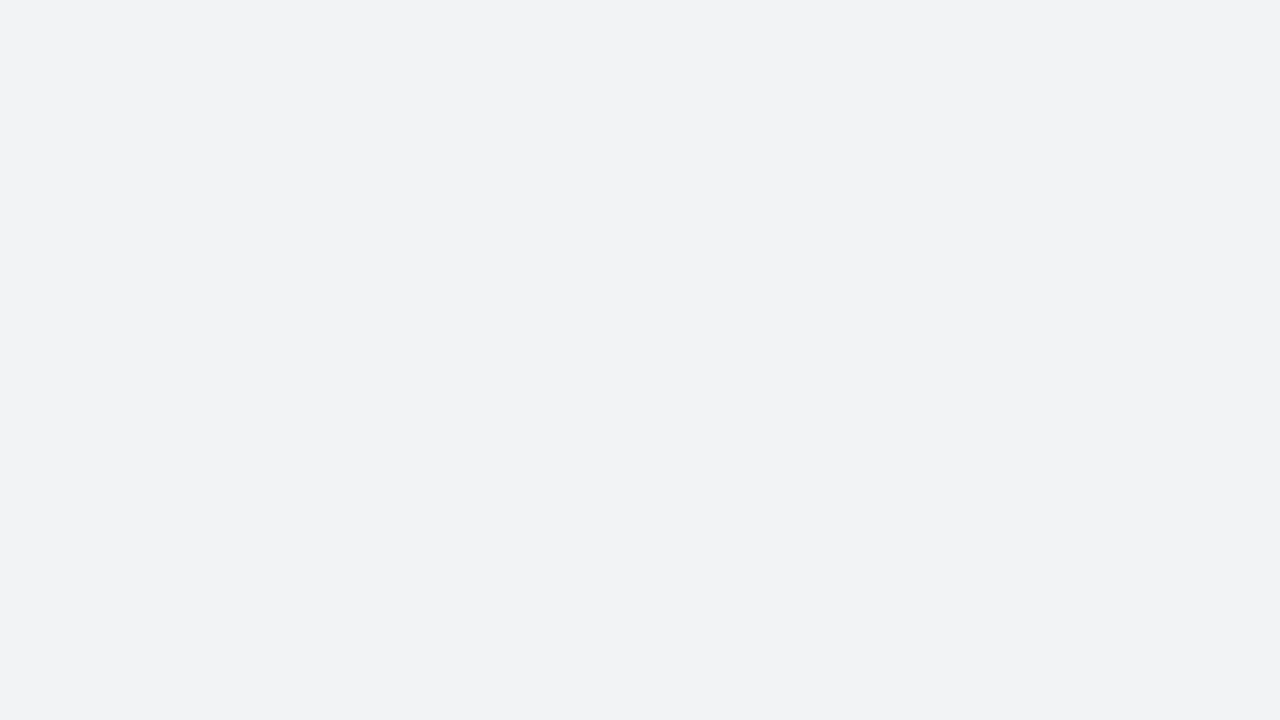

No more pages available or button not found - pagination stopped
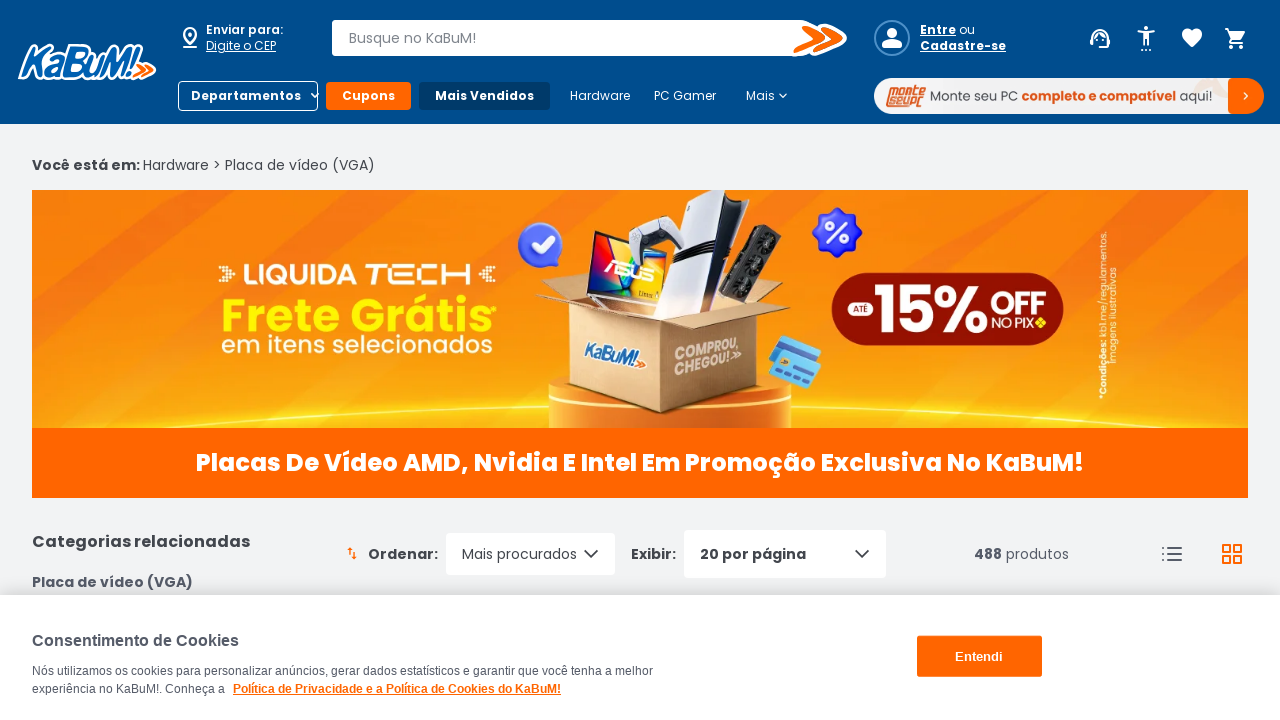

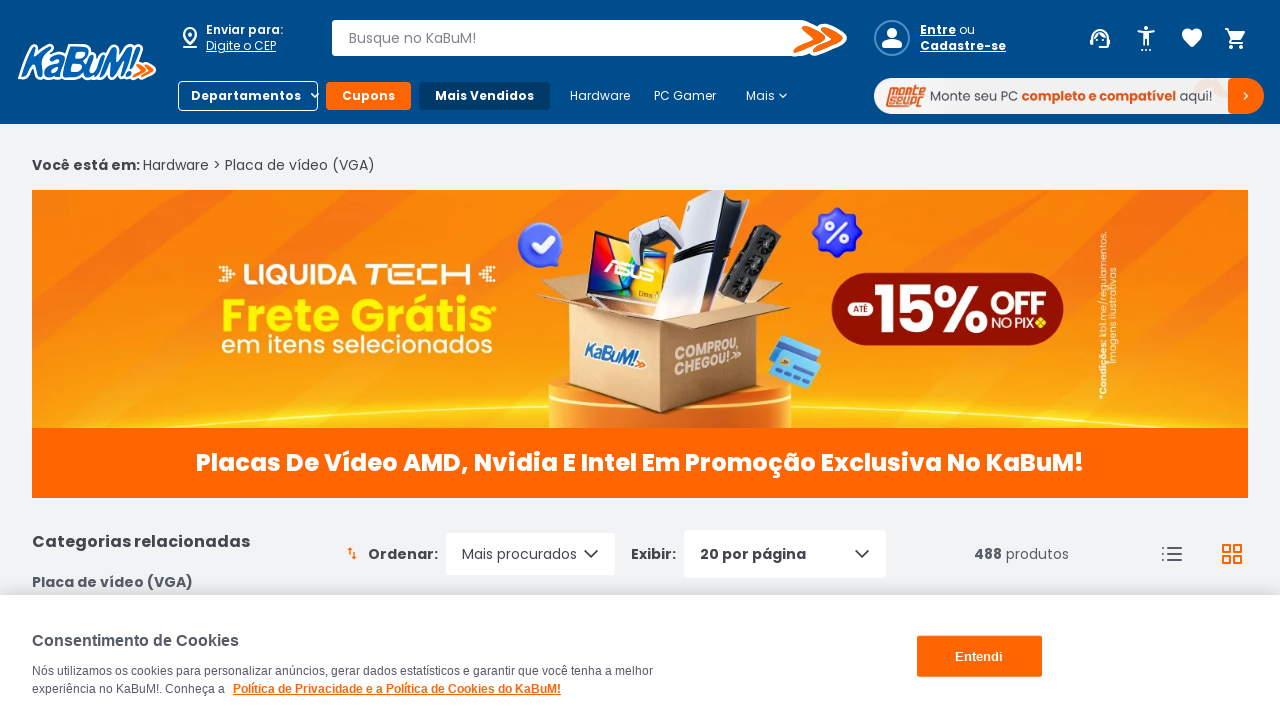